Tests the user registration flow on ParaBank demo site by filling out all required fields (name, address, phone, SSN, username, password) and submitting the registration form, then verifying a welcome message appears.

Starting URL: https://parabank.parasoft.com/parabank/index.htm

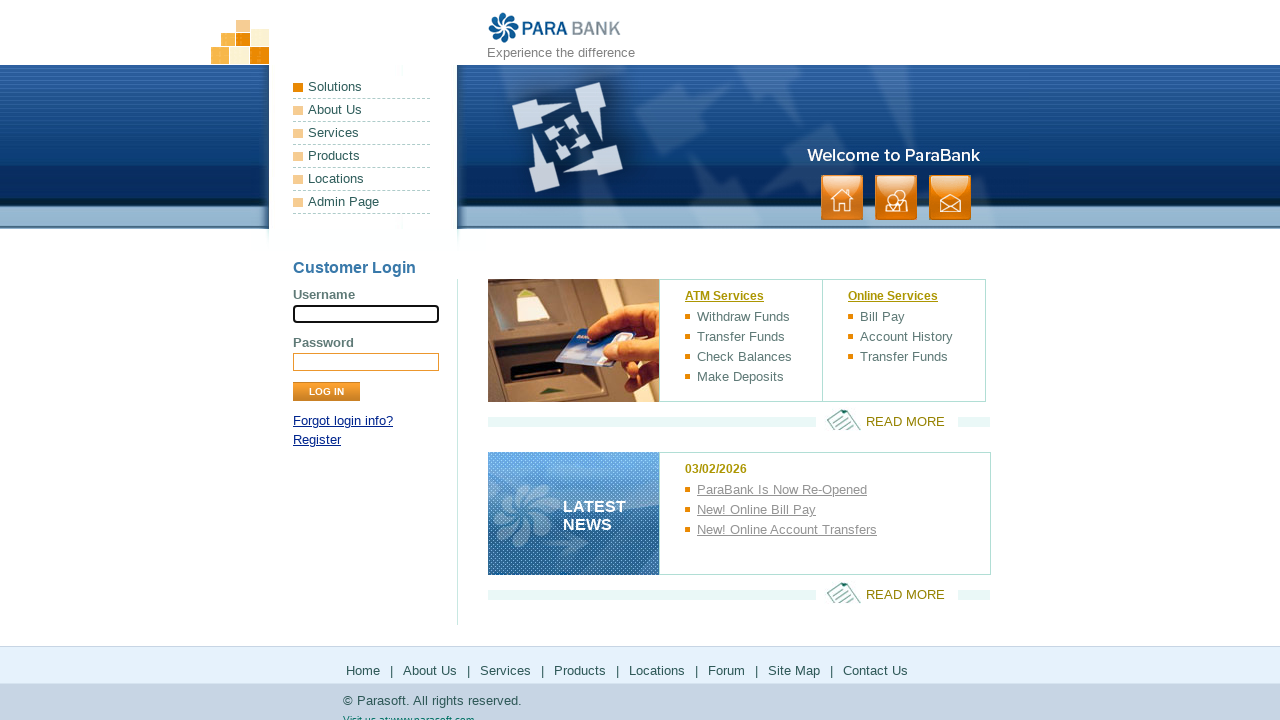

Clicked Register link at (317, 440) on text=Register
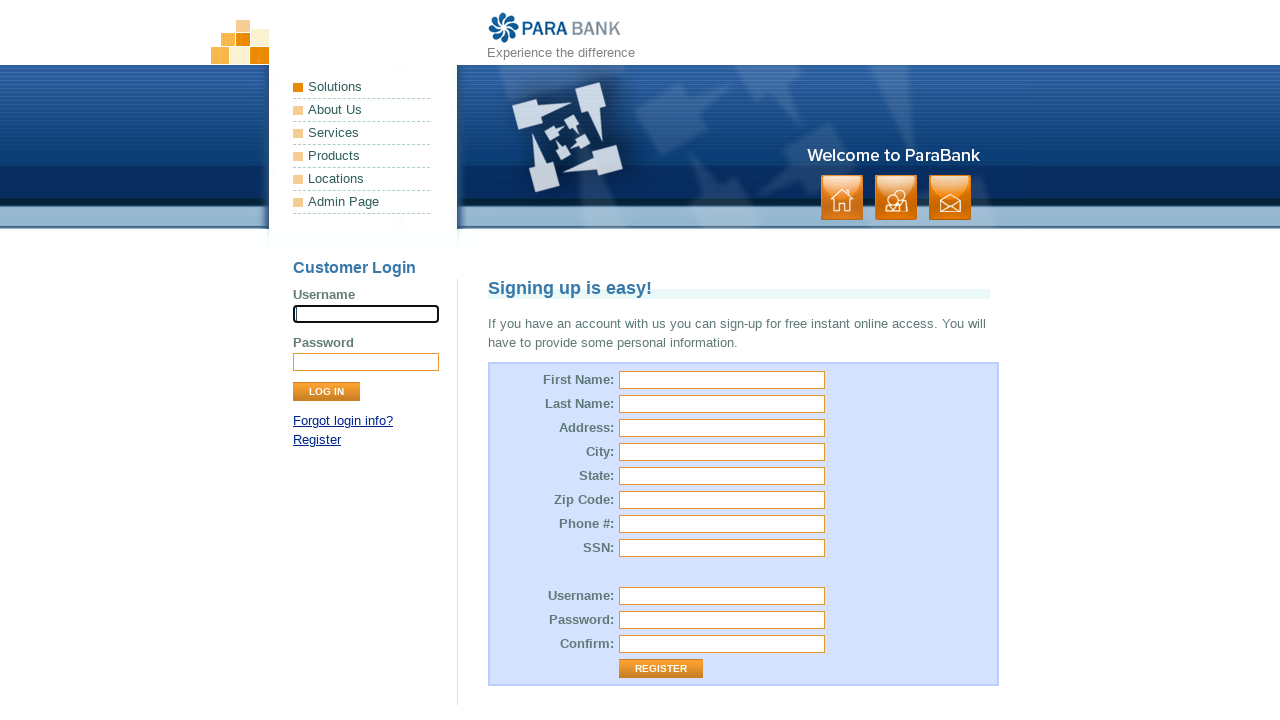

Filled First Name field with 'Ahmet' on input[name='customer.firstName']
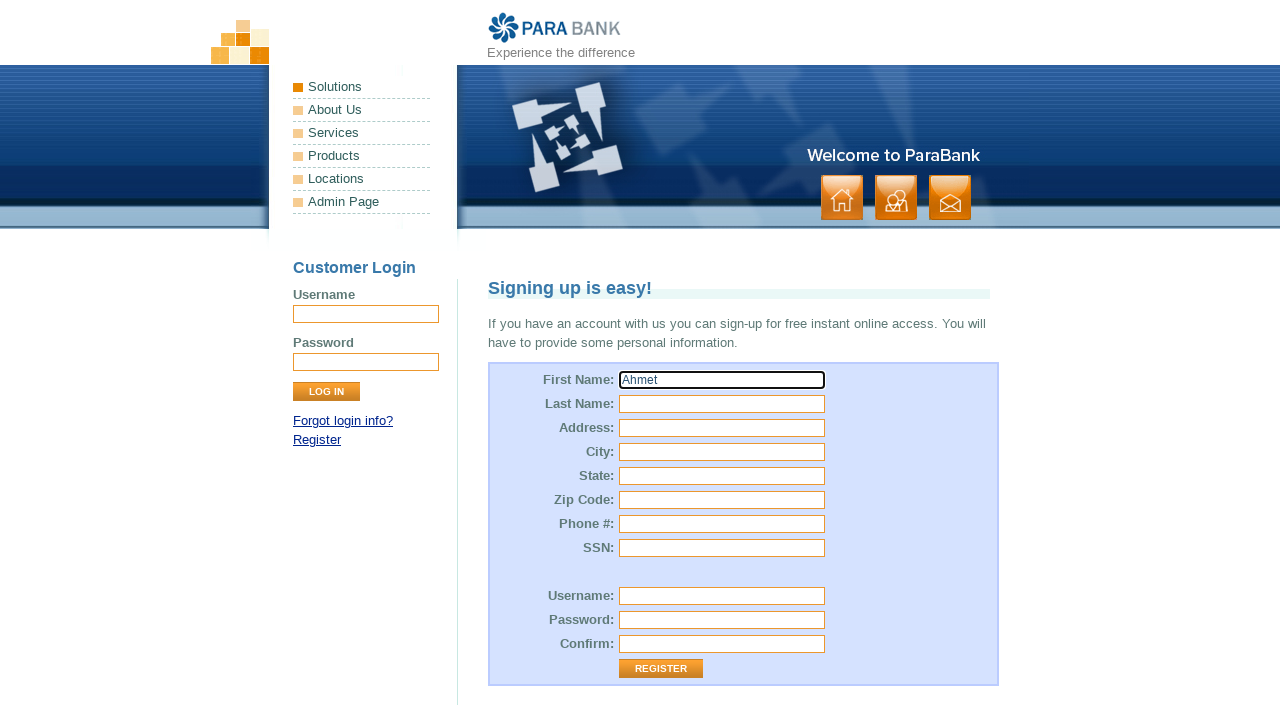

Filled Last Name field with 'Yilmaz' on #customer\.lastName
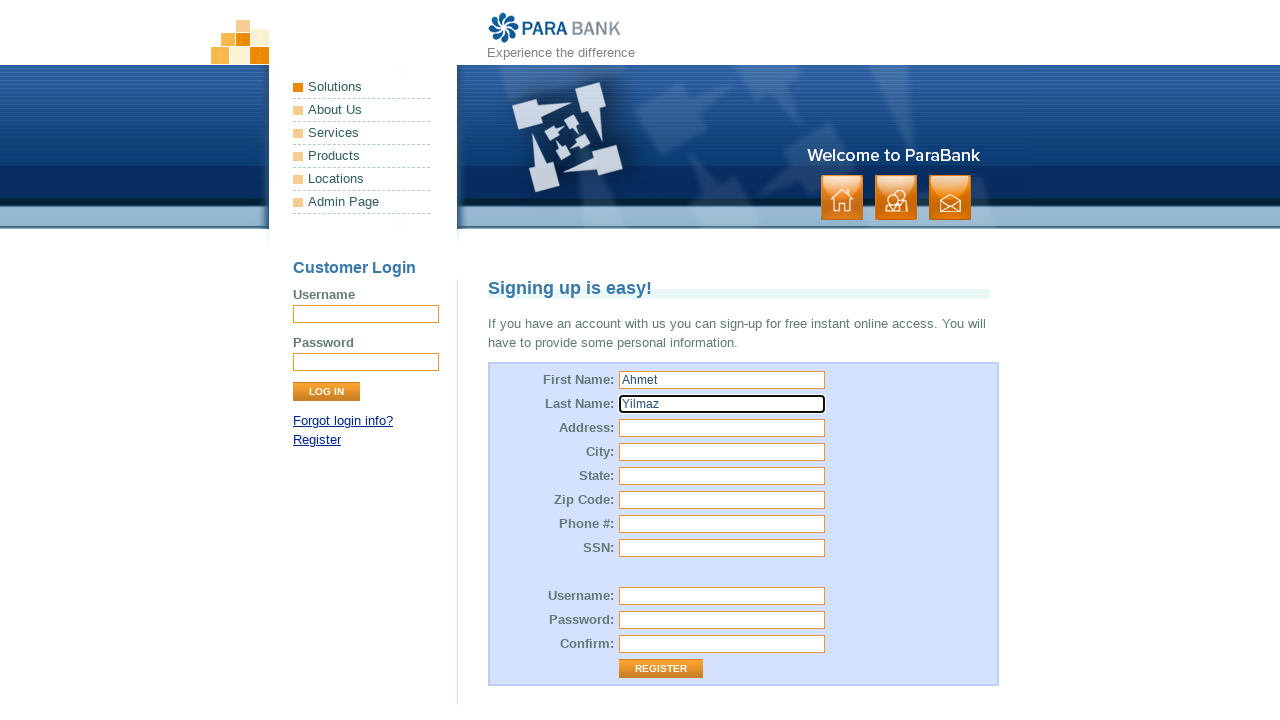

Filled Address field with '123 Main Street' on #customer\.address\.street
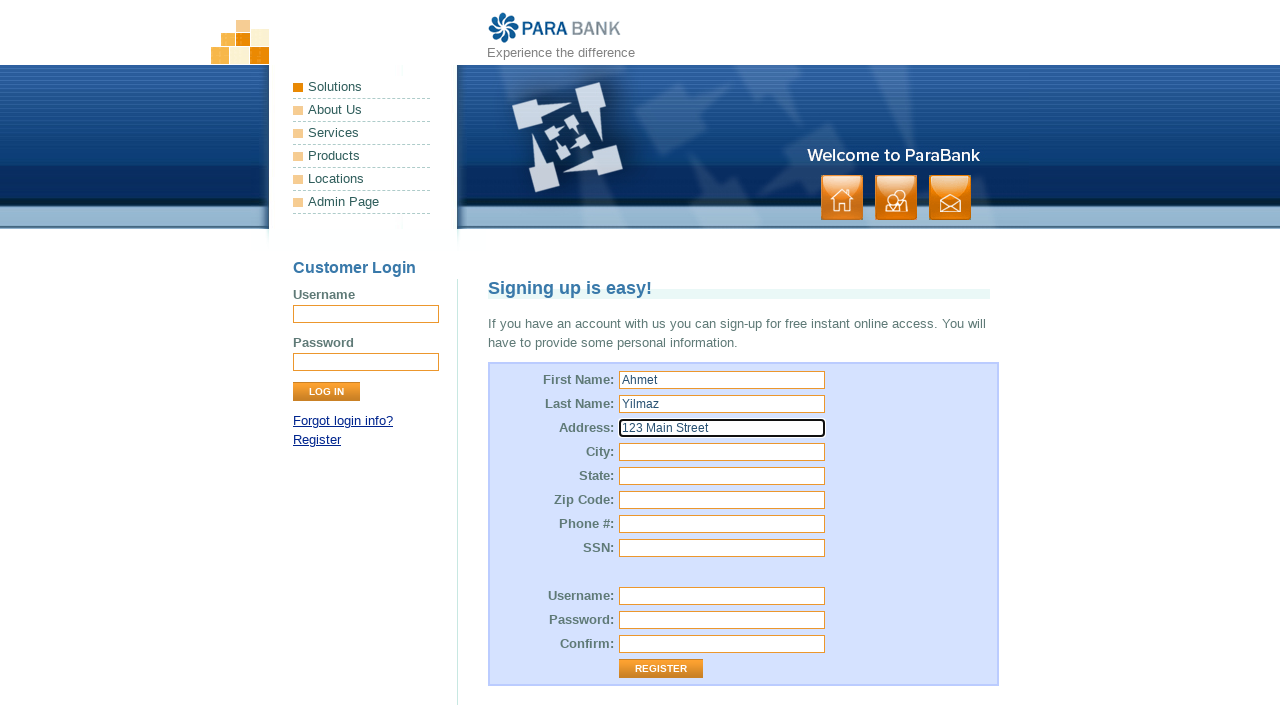

Filled City field with 'Istanbul' on input[name='customer.address.city']
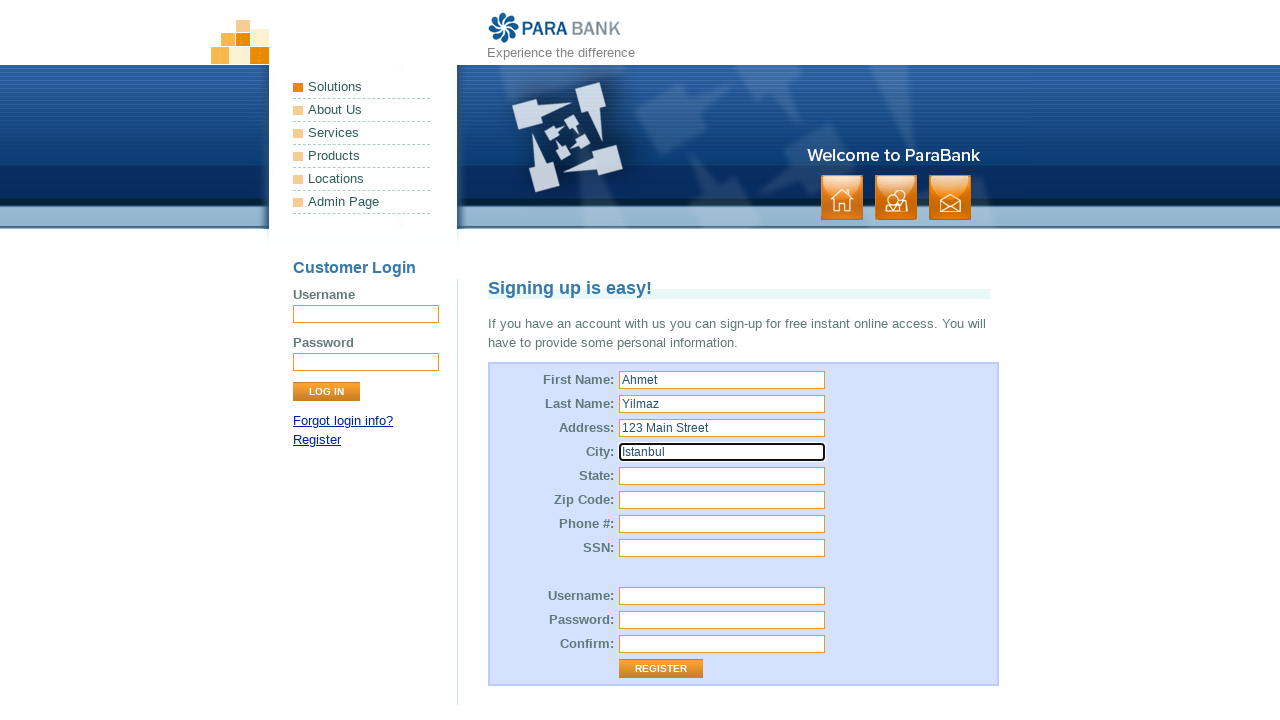

Filled State field with 'Istanbul' on #customer\.address\.state
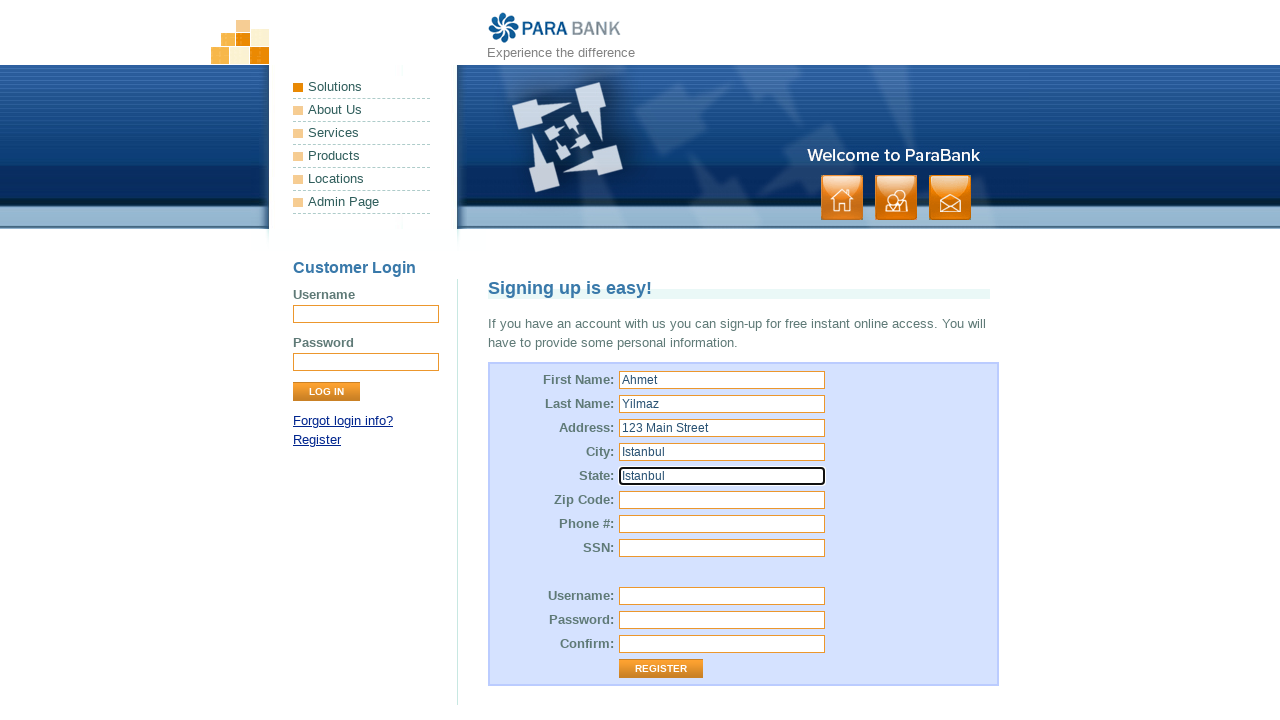

Filled Zip Code field with '34000' on #customer\.address\.zipCode
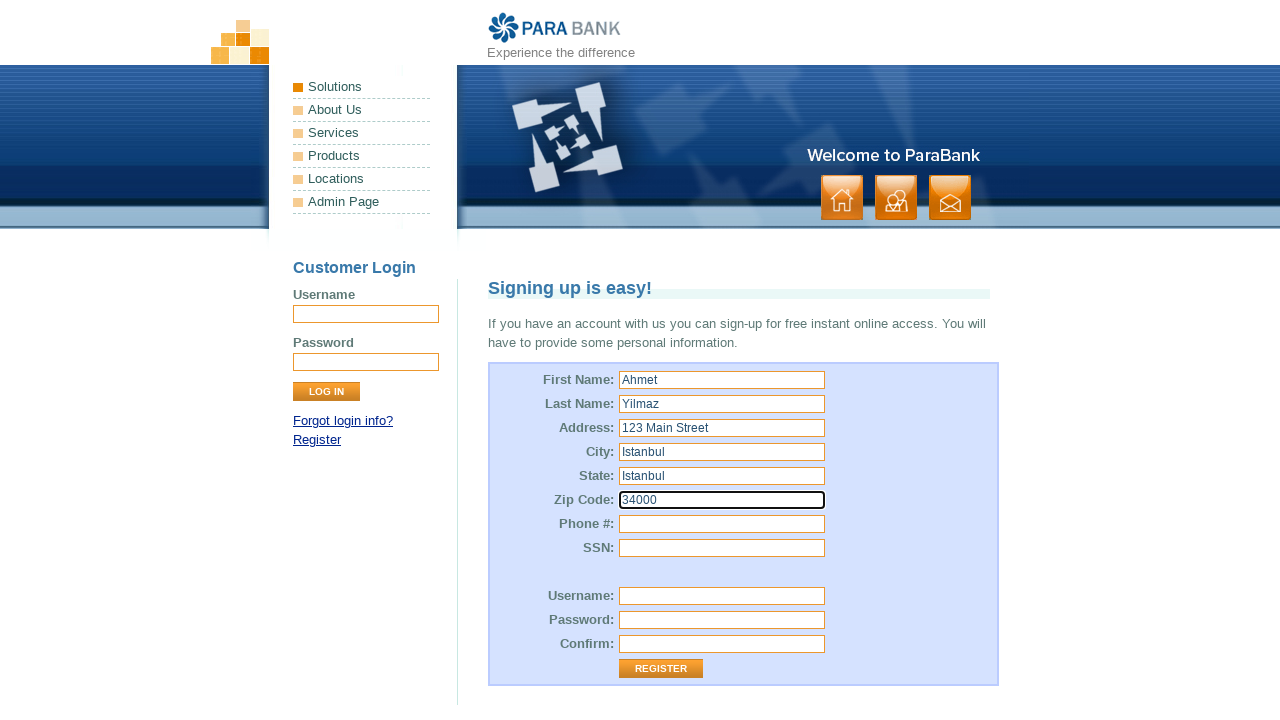

Filled Phone Number field with '5551234567' on #customer\.phoneNumber
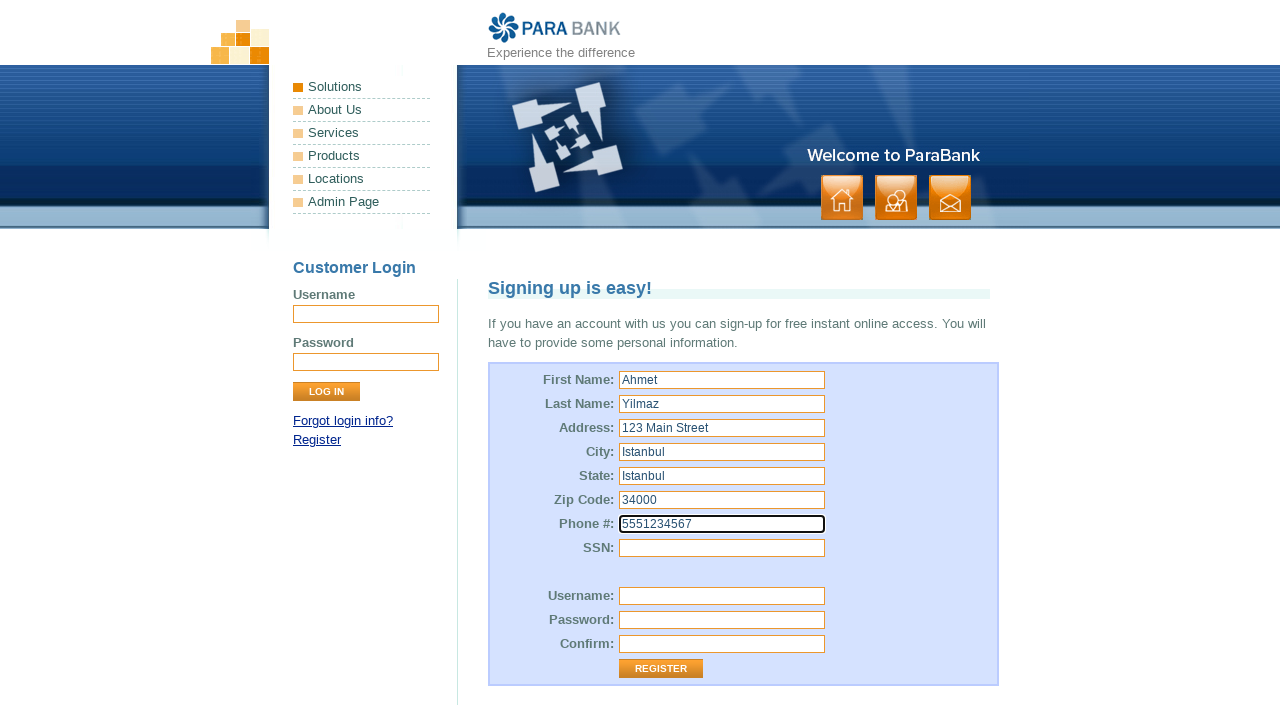

Filled SSN field with '123456789' on #customer\.ssn
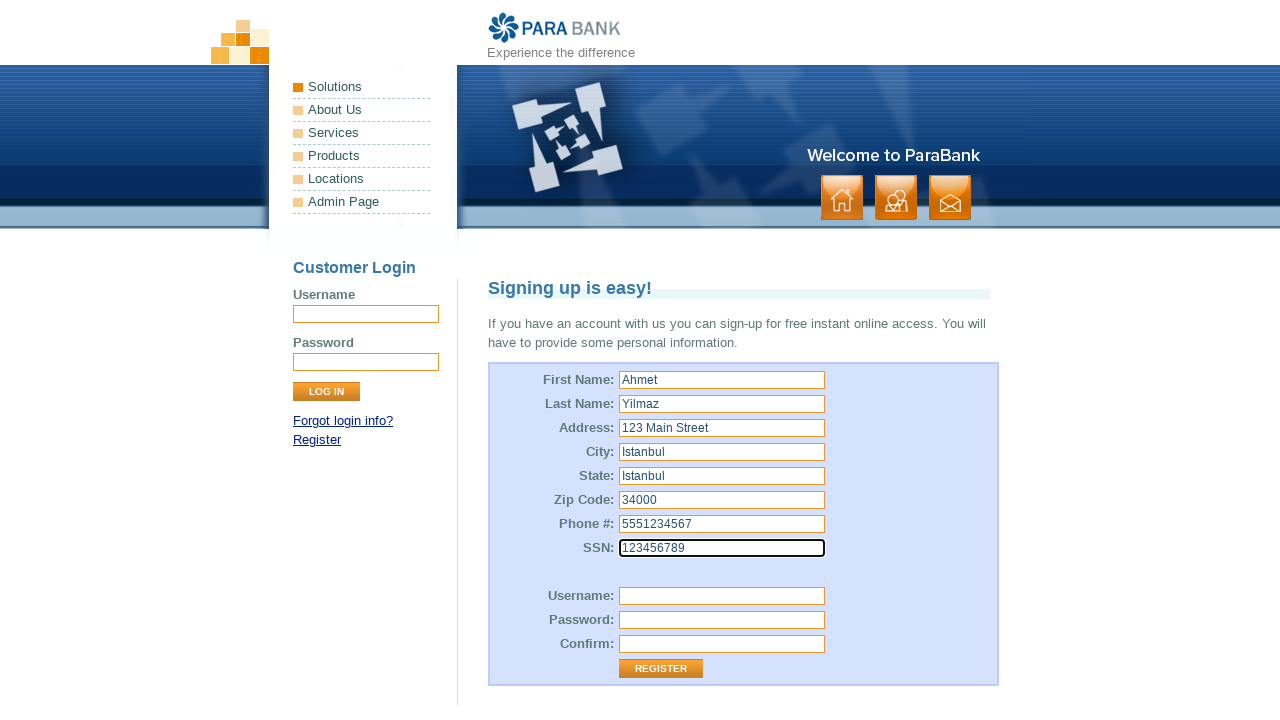

Filled Username field with 'testuser47371' on #customer\.username
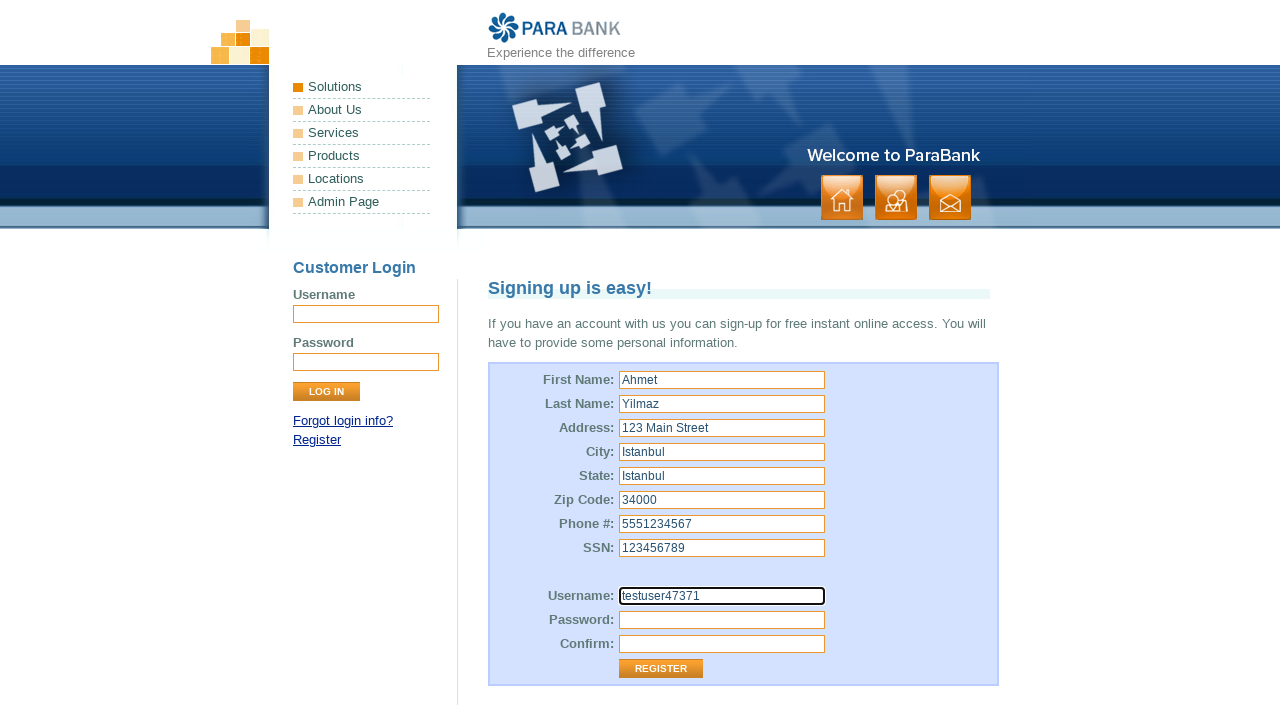

Filled Password field with 'TestPass123' on #customer\.password
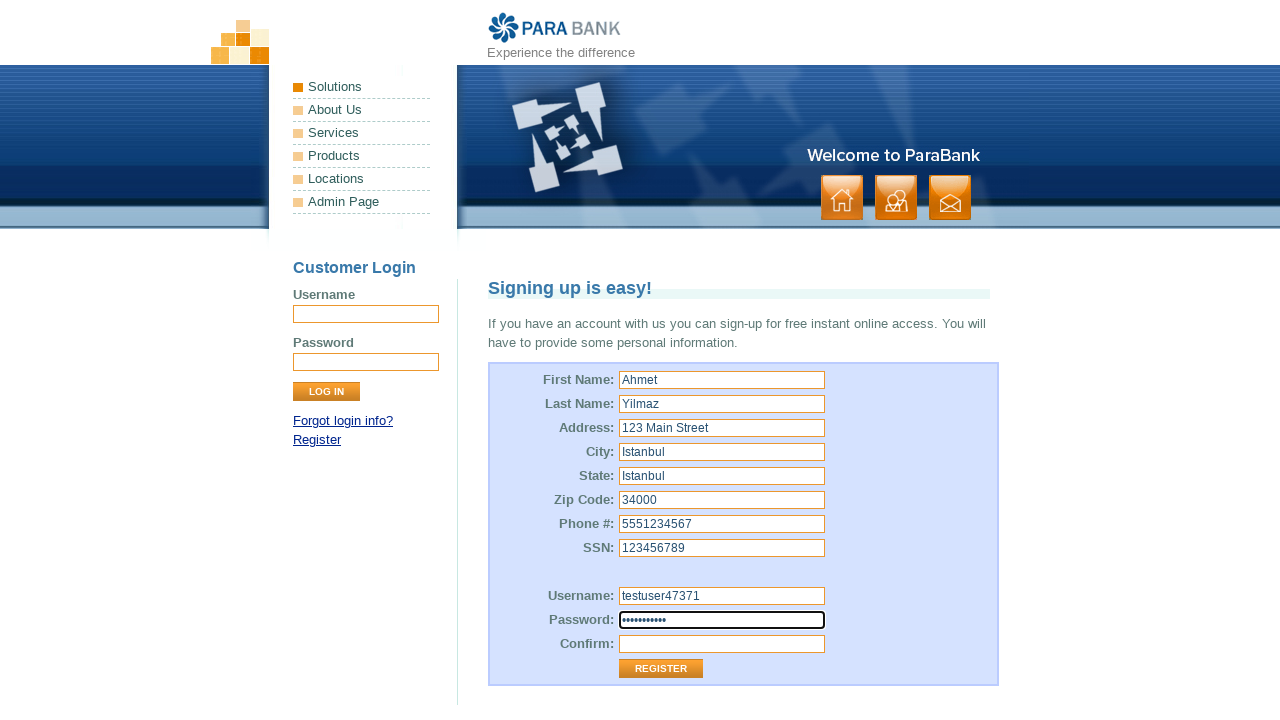

Filled Confirm Password field with 'TestPass123' on #repeatedPassword
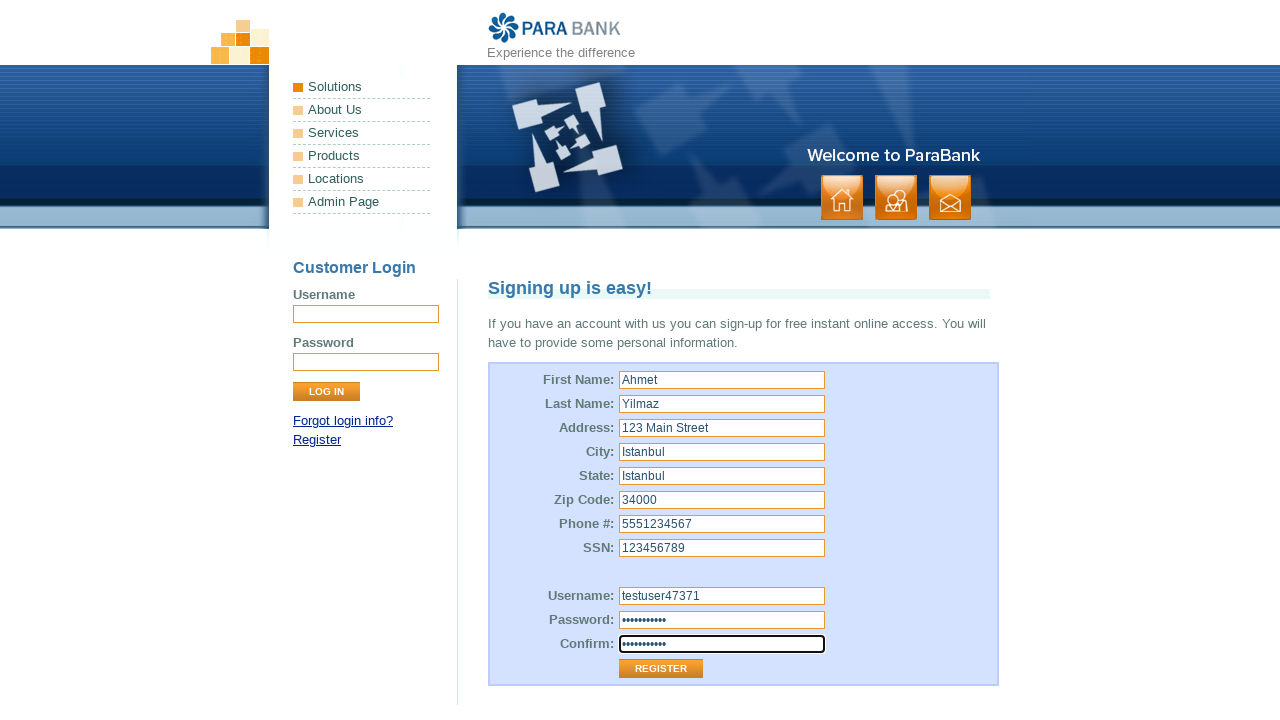

Clicked Register button to submit registration form at (661, 669) on [value='Register']
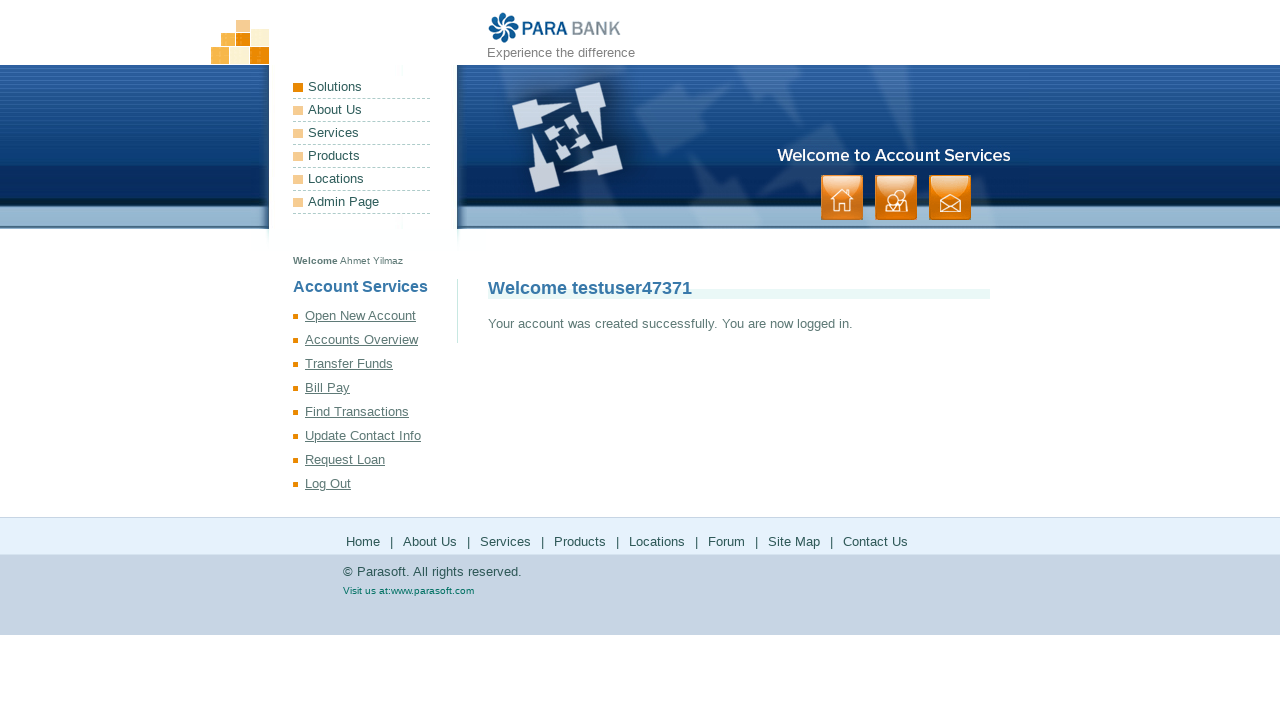

Success message title loaded after registration
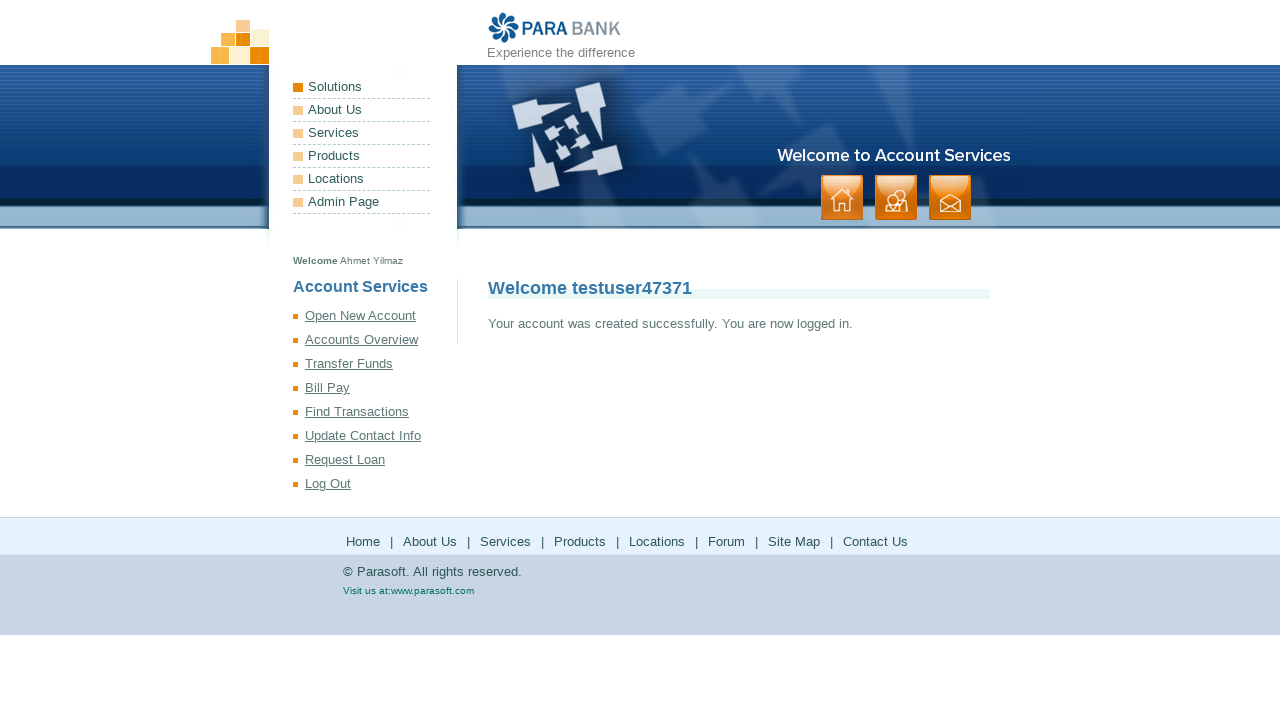

Retrieved success message: 'Welcome testuser47371'
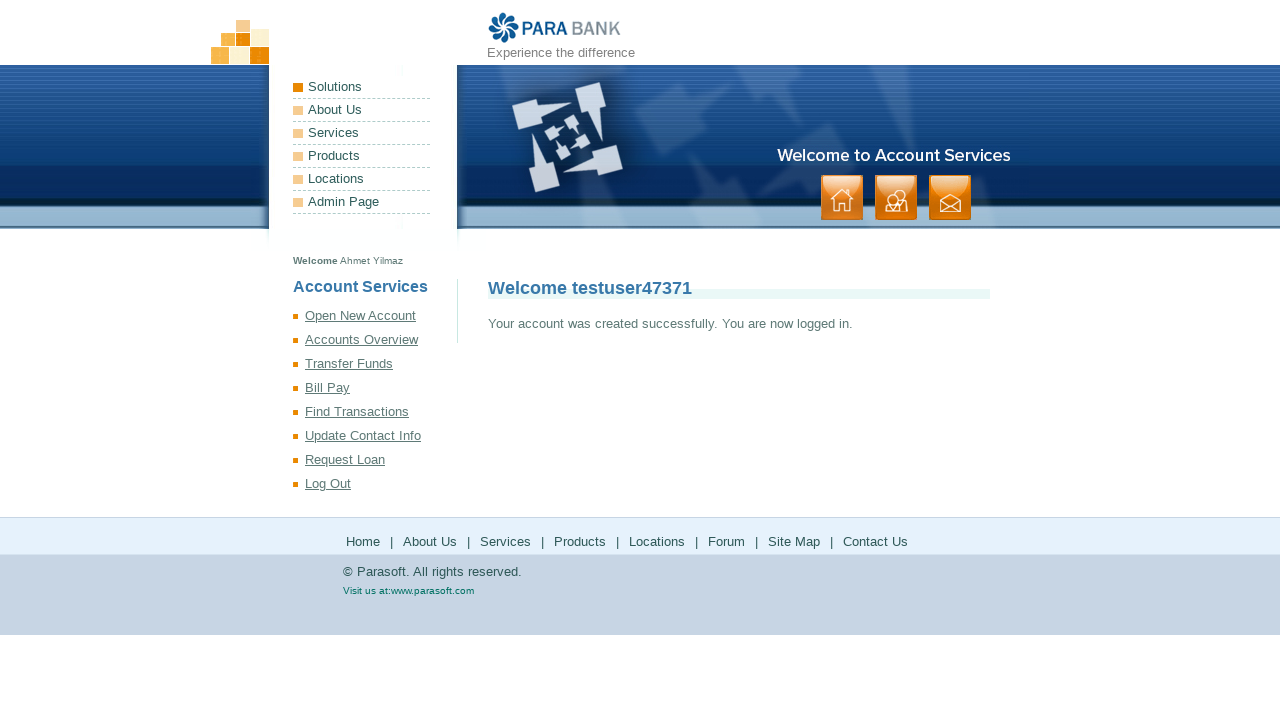

Verified 'Welcome' message appears in registration success response
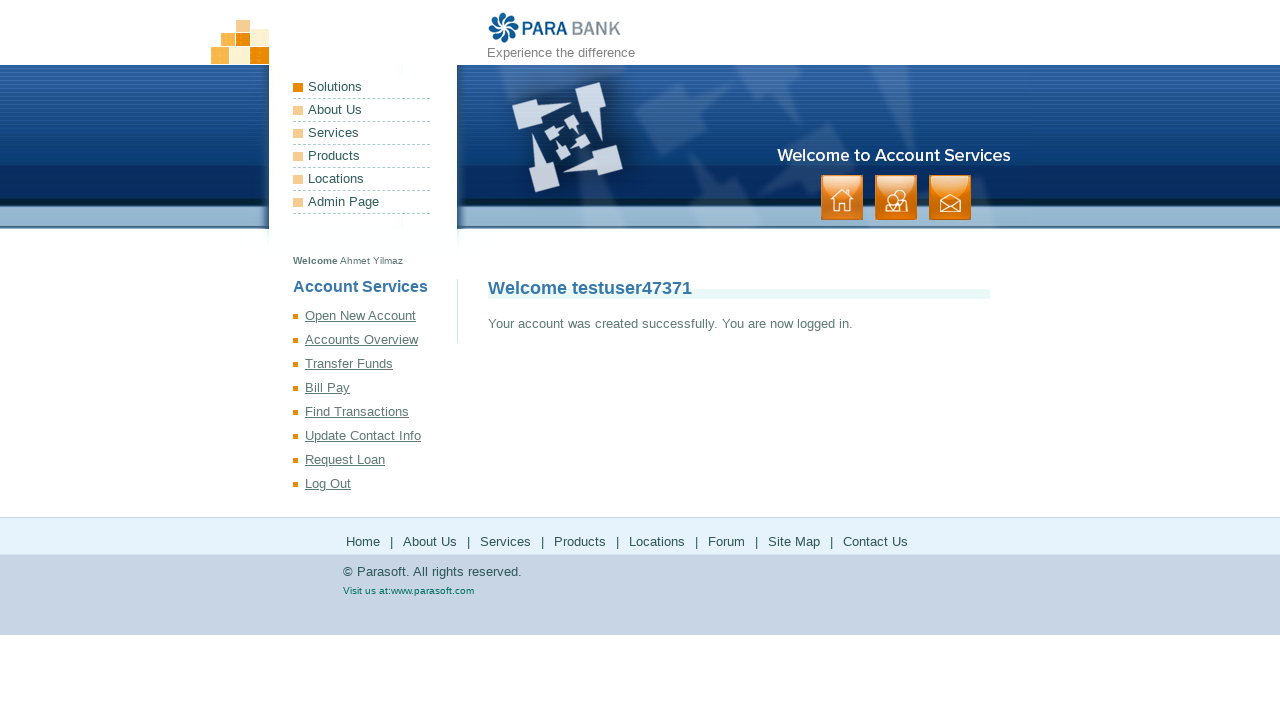

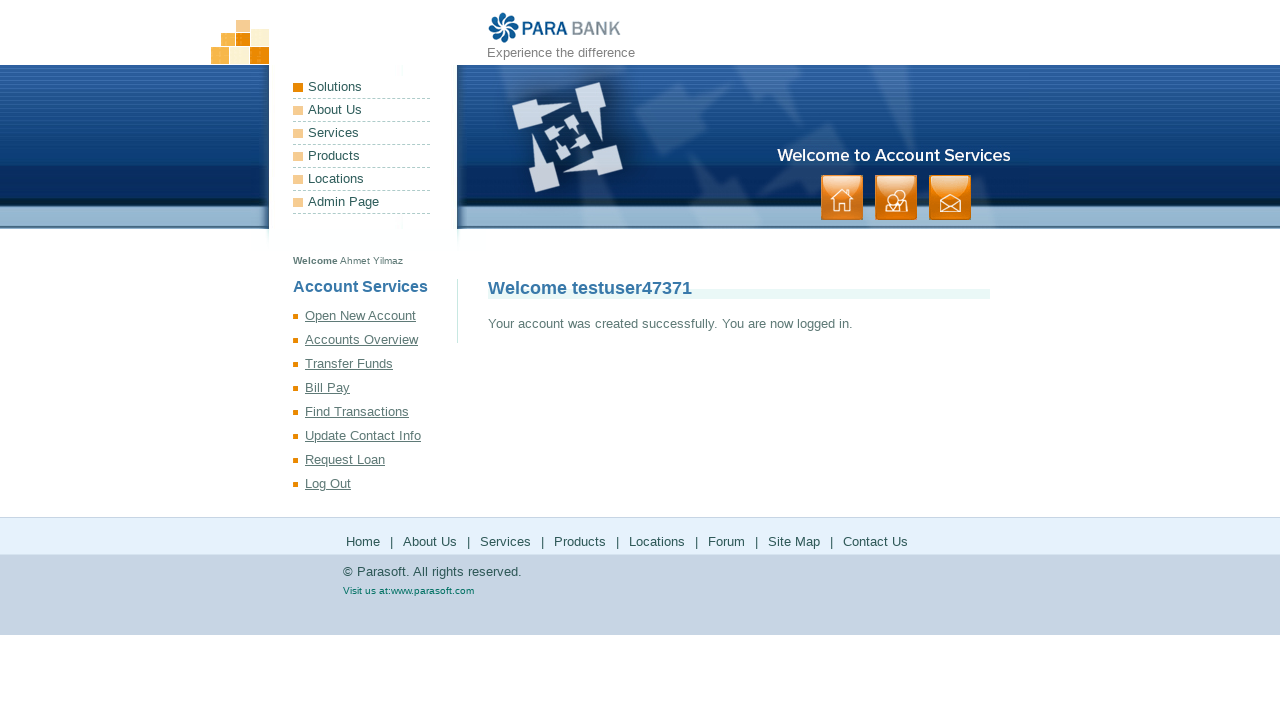